Navigates to W3Schools website and locates three key elements: tutorials button, search field, and learn to code heading

Starting URL: https://www.w3schools.com

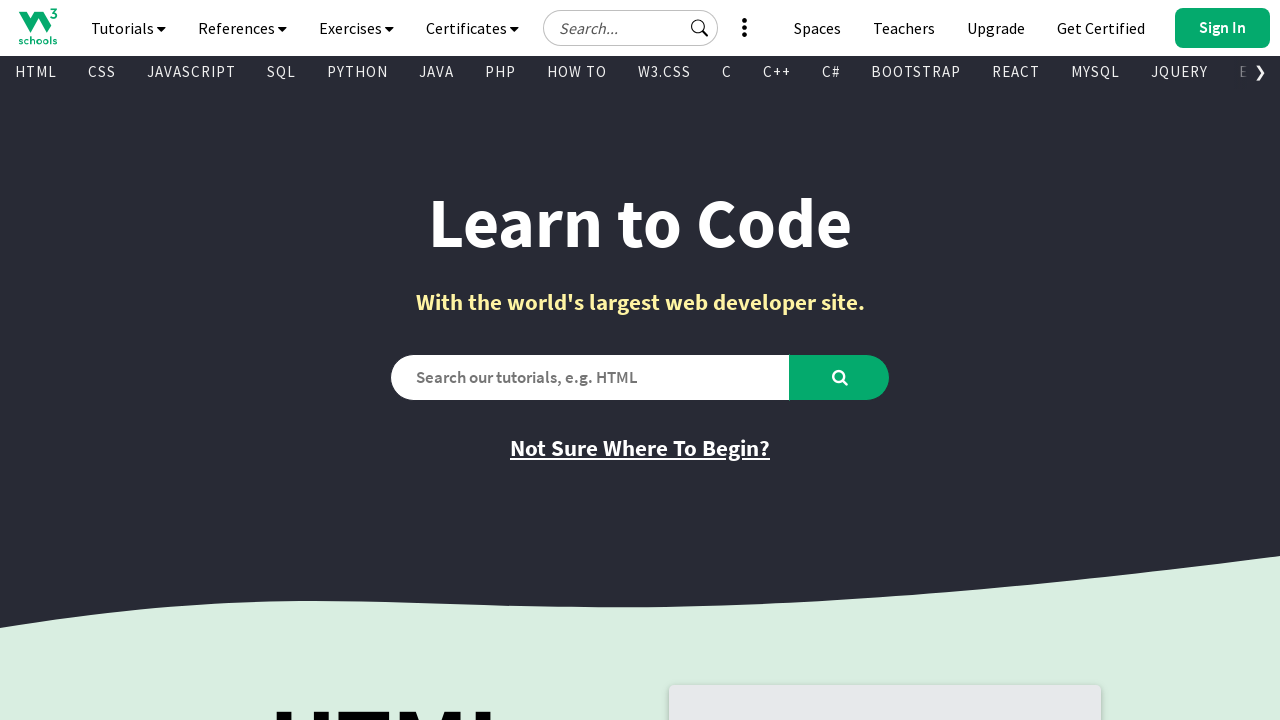

Navigated to W3Schools website
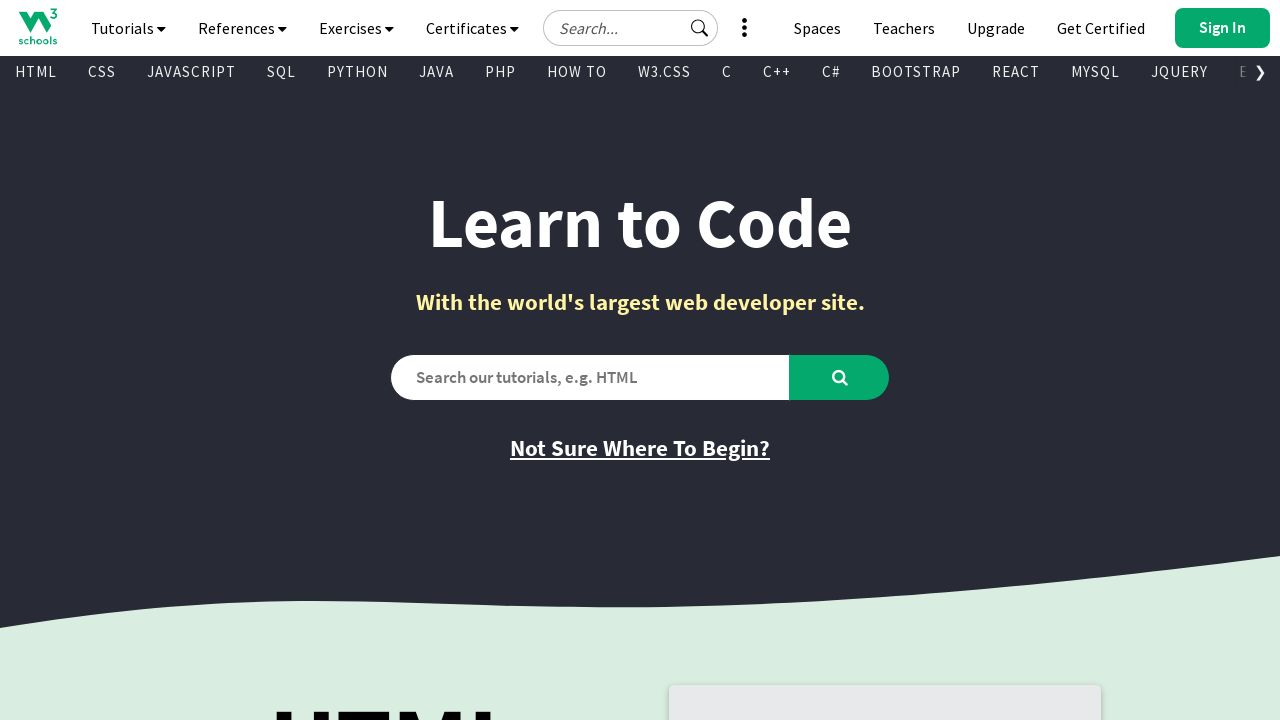

Located tutorials navigation button
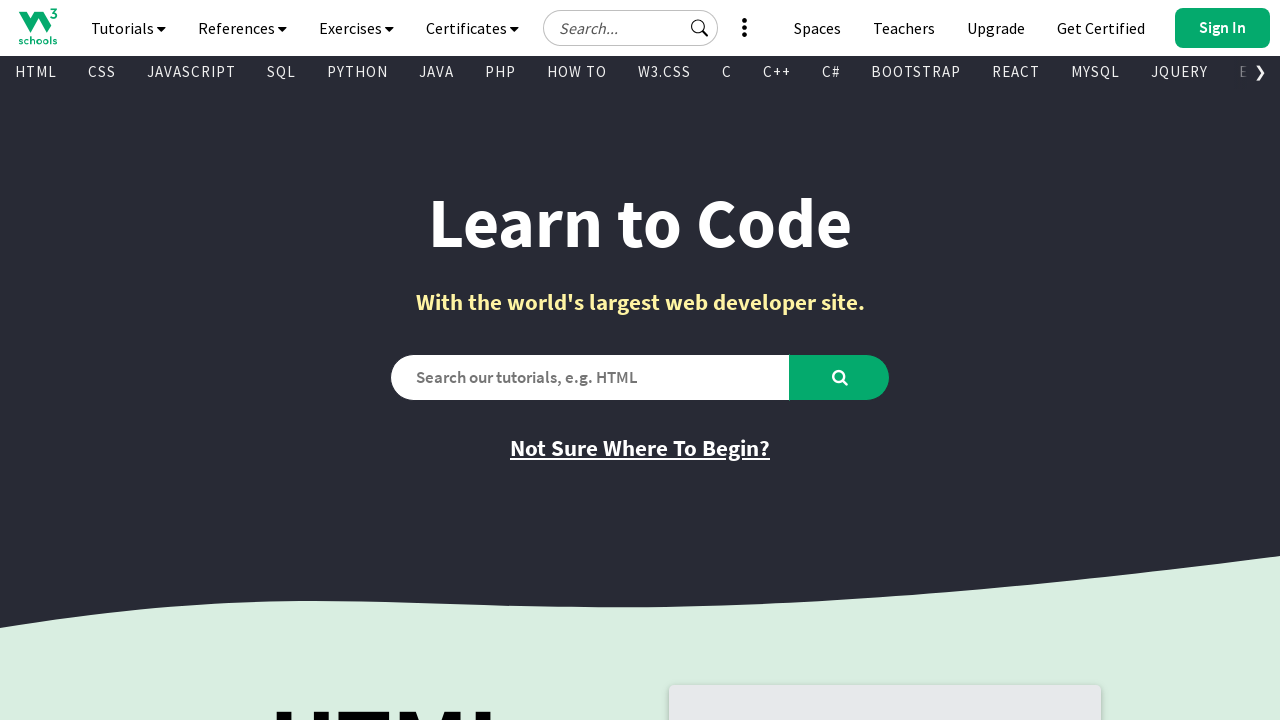

Located search field
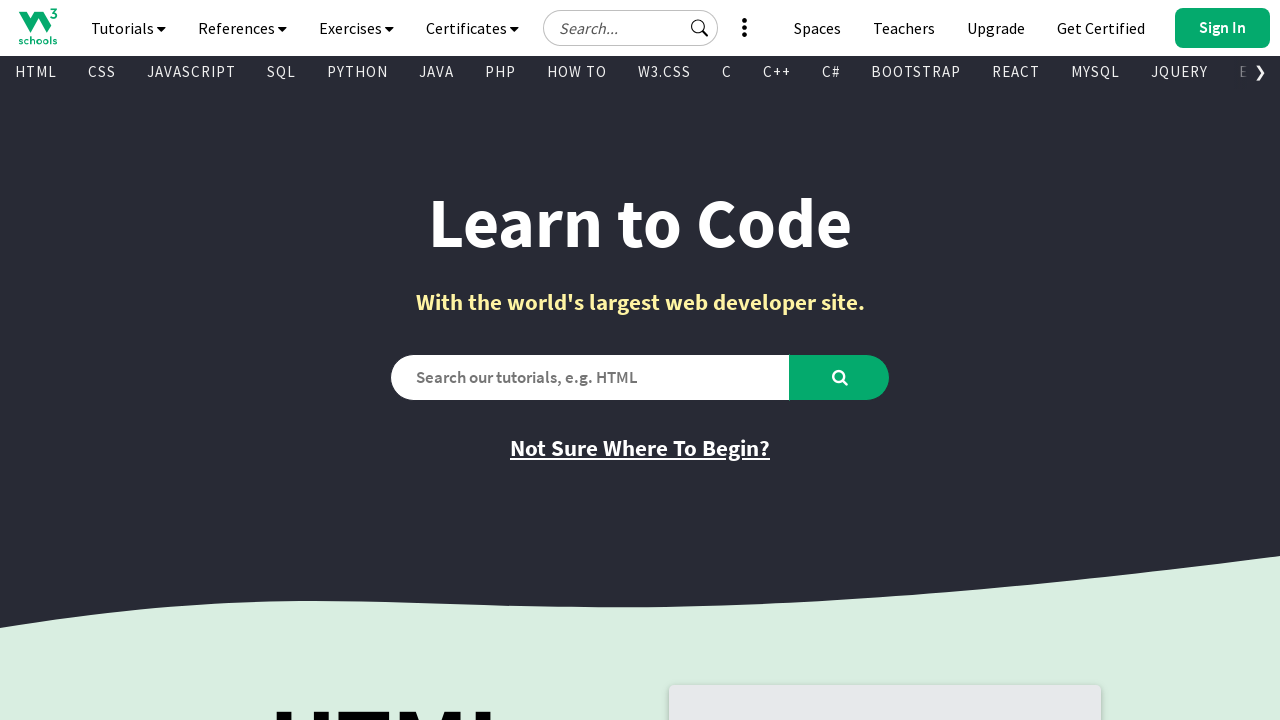

Located 'Learn to Code' heading
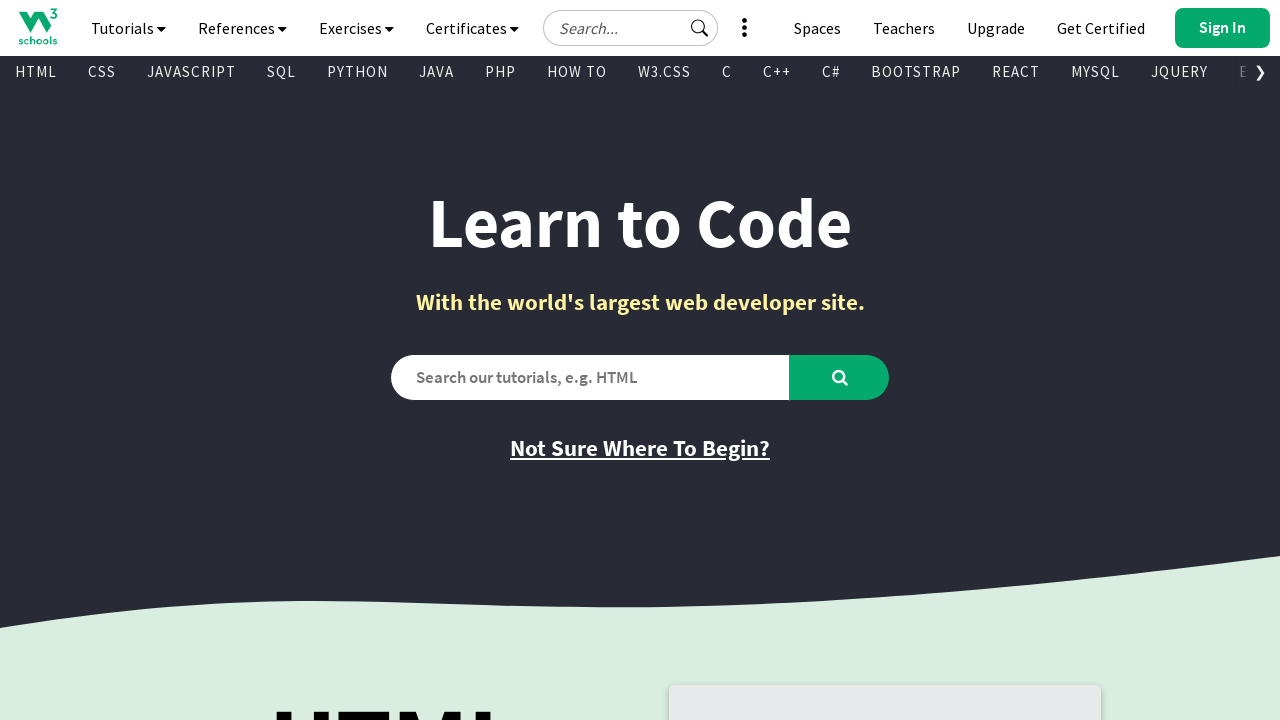

Tutorials navigation button is visible
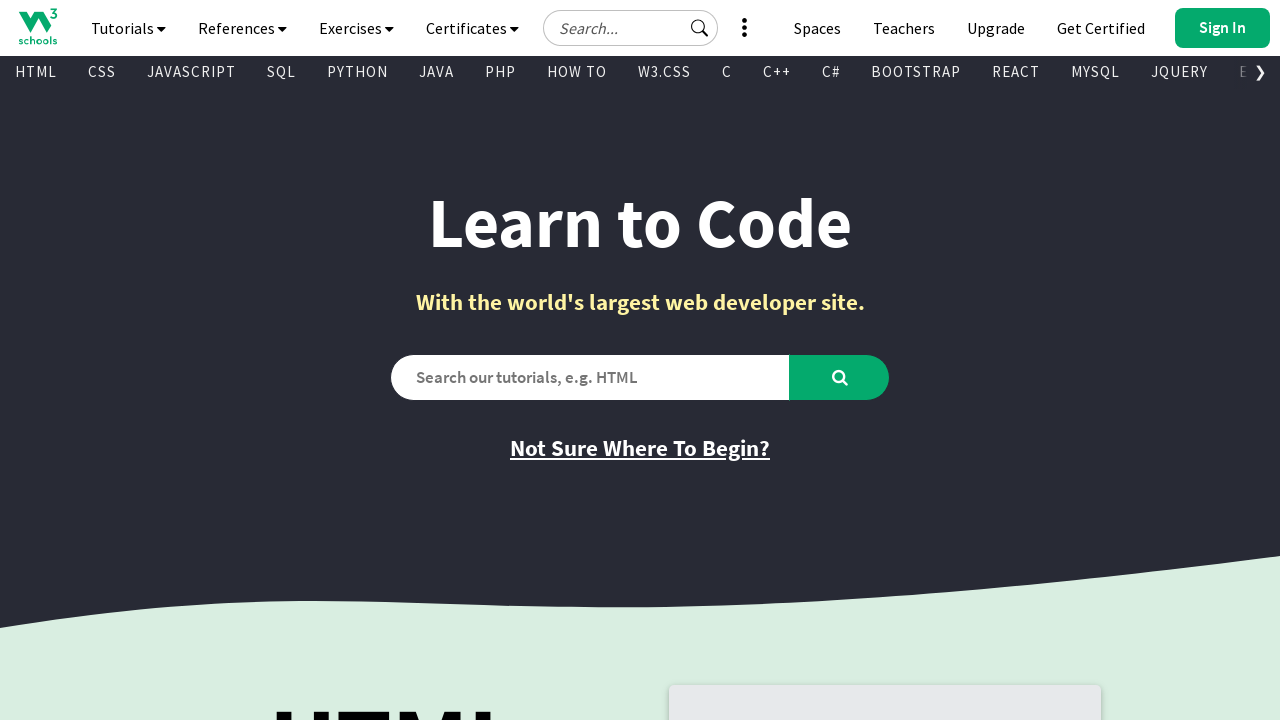

Search field is visible
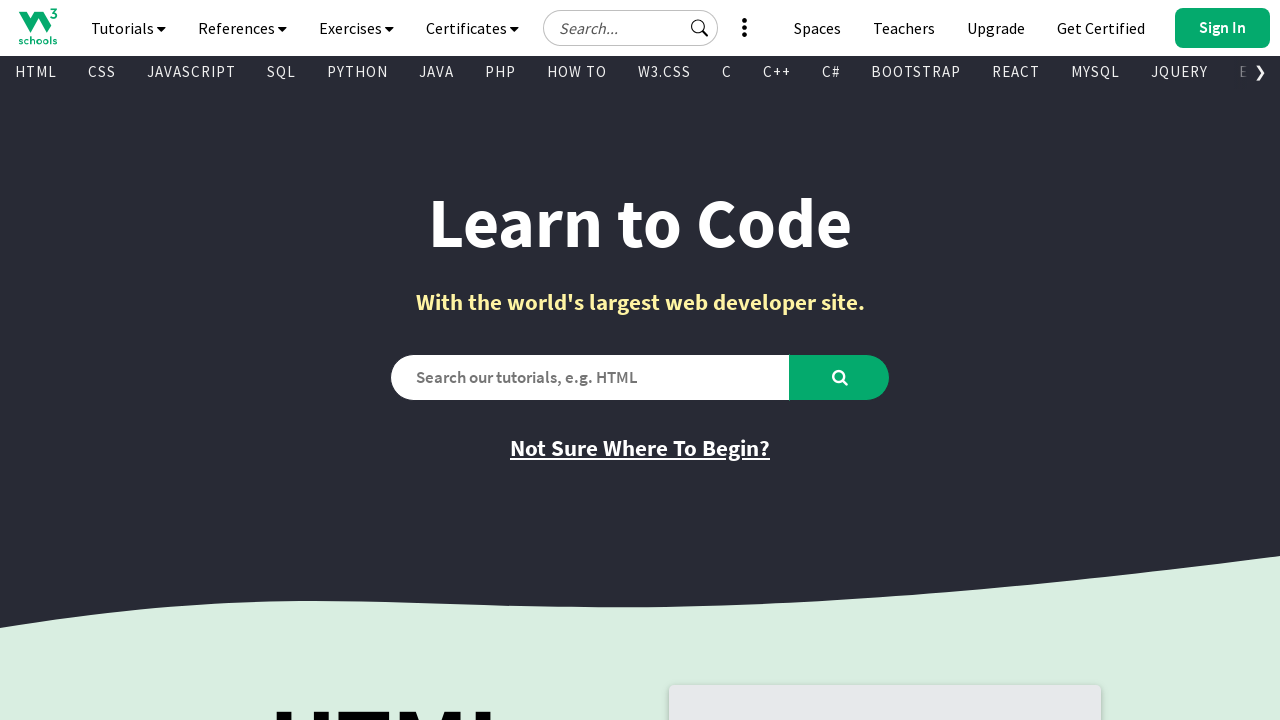

'Learn to Code' heading is visible
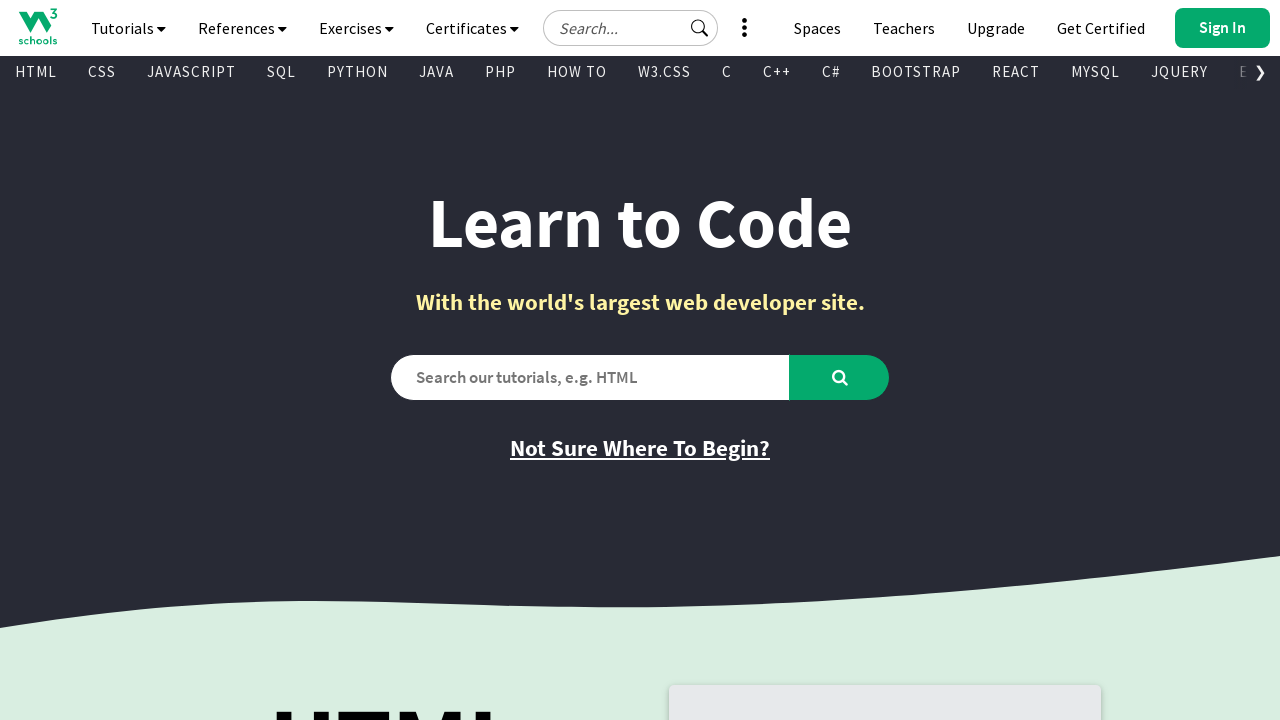

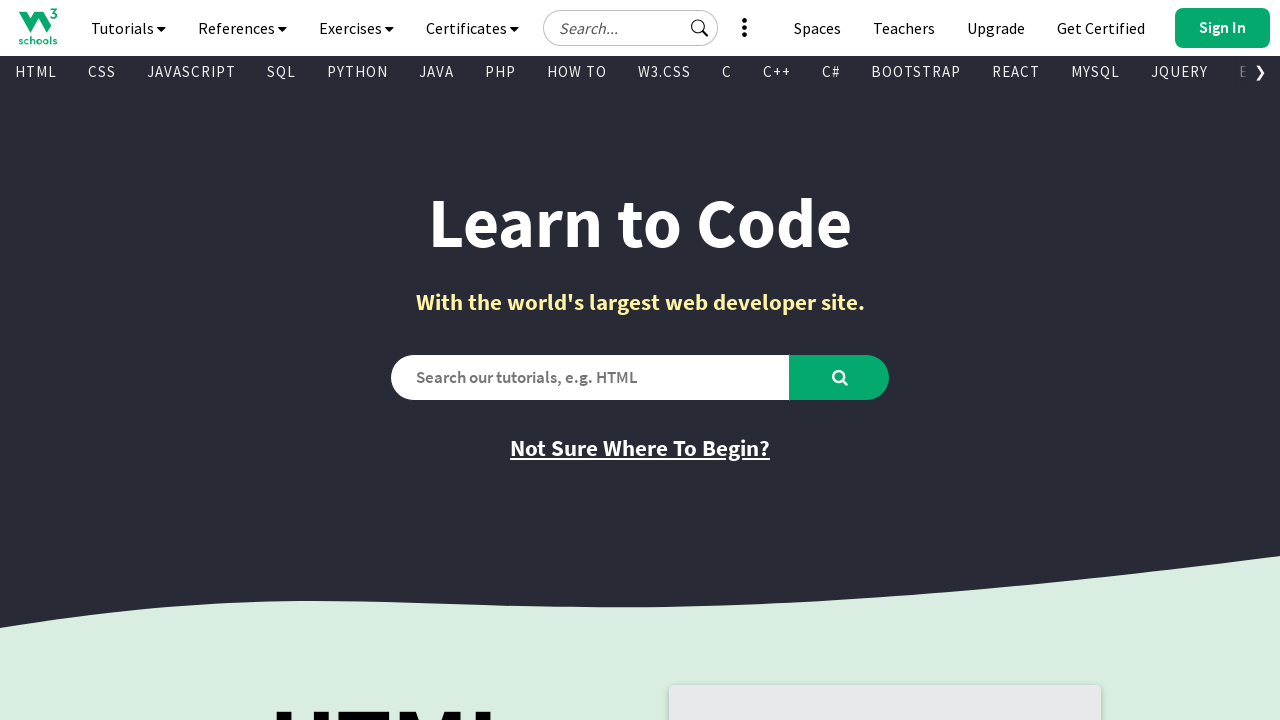